Navigates to LightInTheBox website, clicks on the Men's category selection which opens a new window, then handles the new window

Starting URL: https://www.lightinthebox.com/

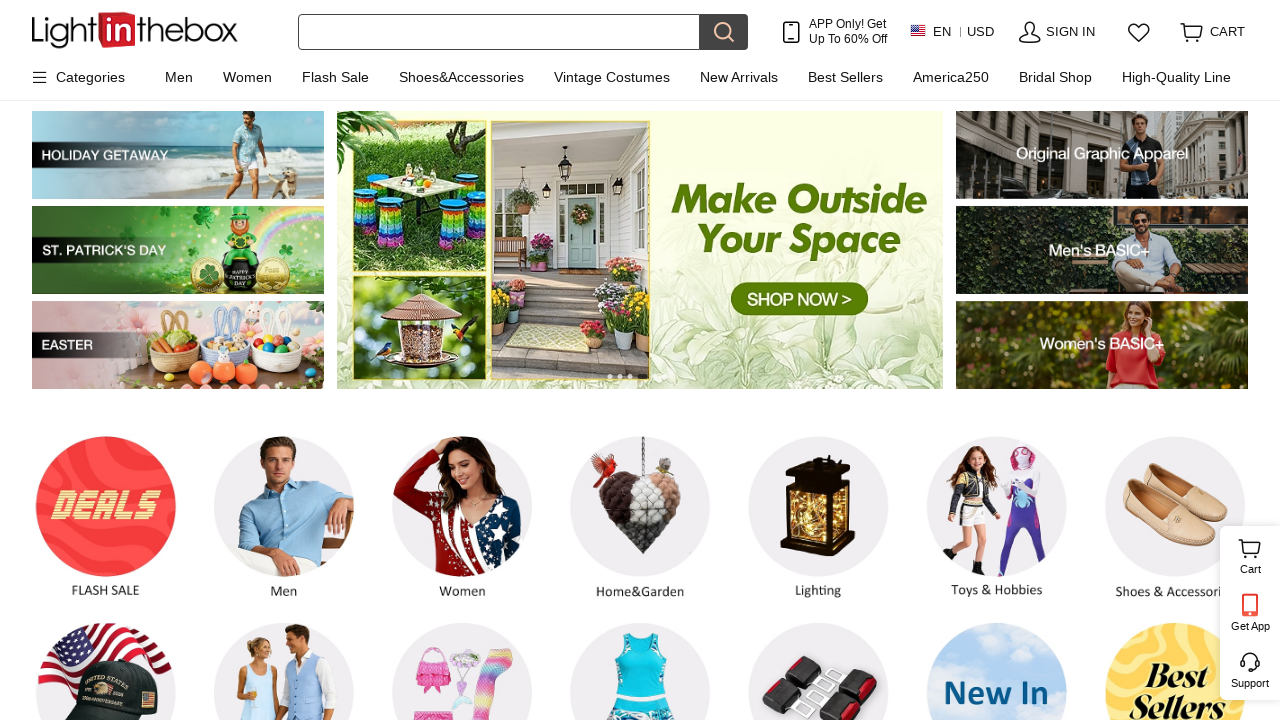

Clicked on Men's category in main navigation at (336, 77) on //*[@id="mainNav"]/div/div[2]/div[1]/div/a[3]
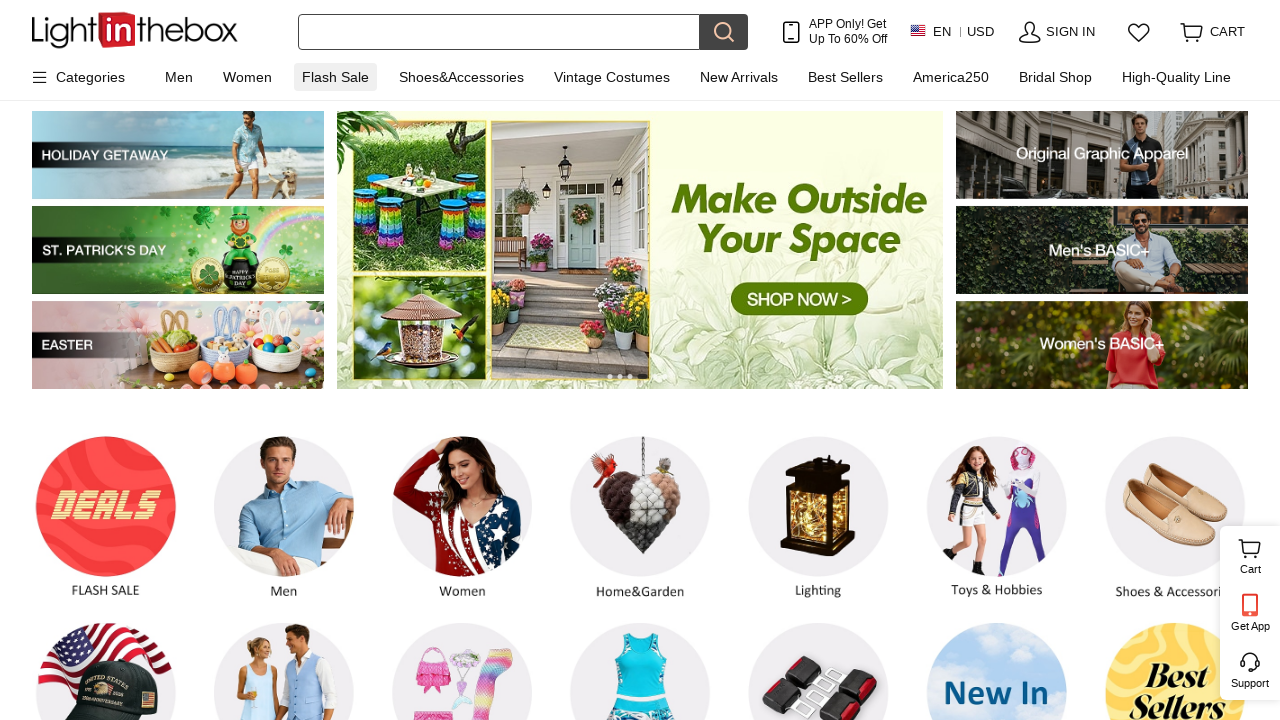

Waited 2 seconds for potential new page/popup to open
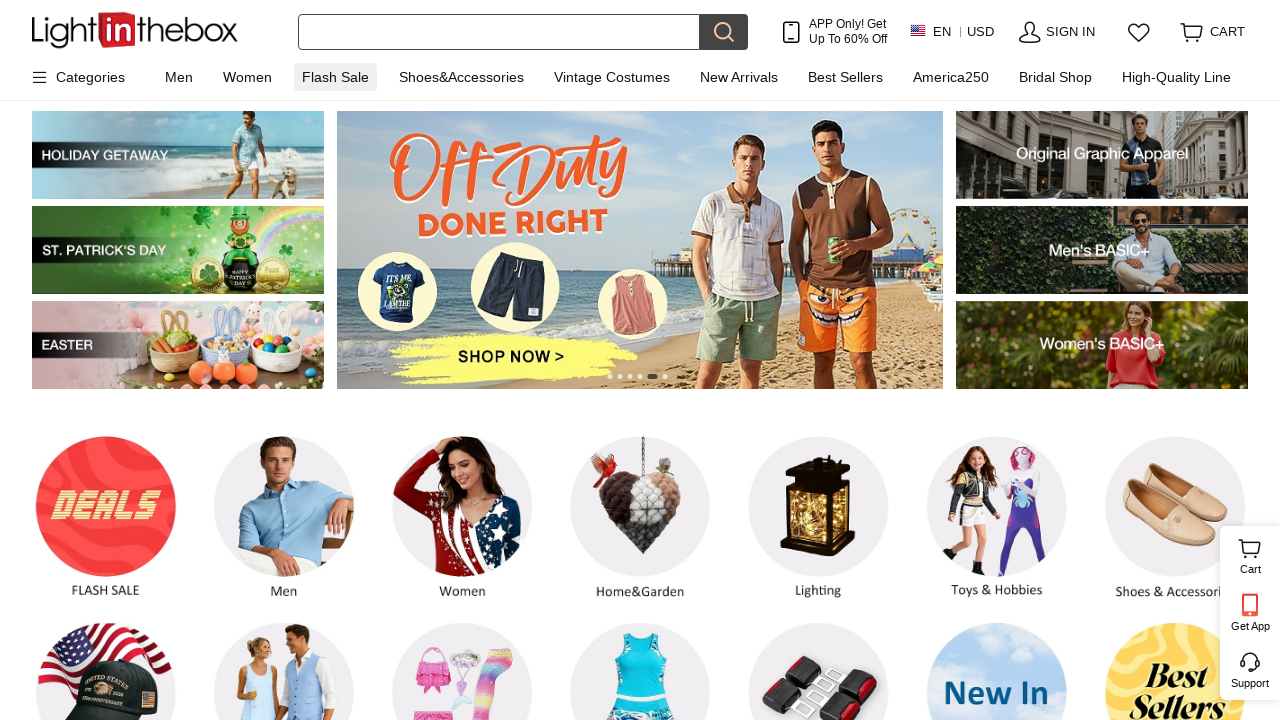

Waited for new page to load
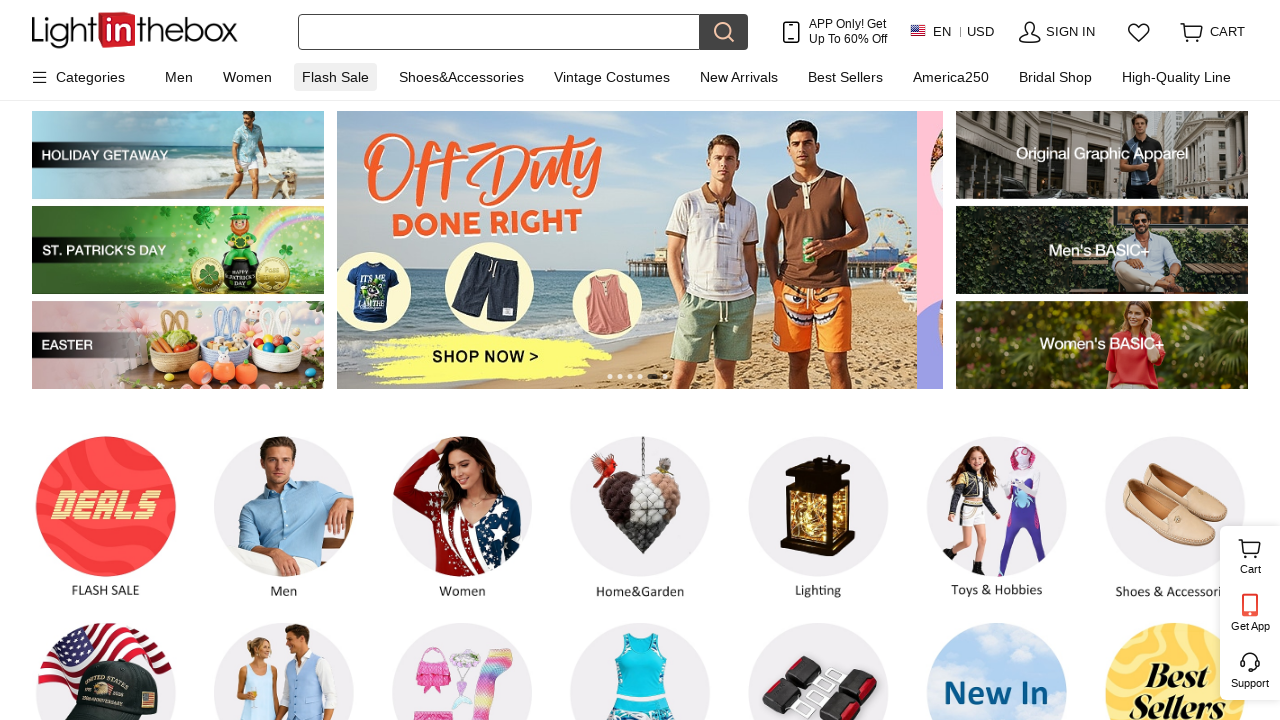

Closed the new window that opened from Men's selection
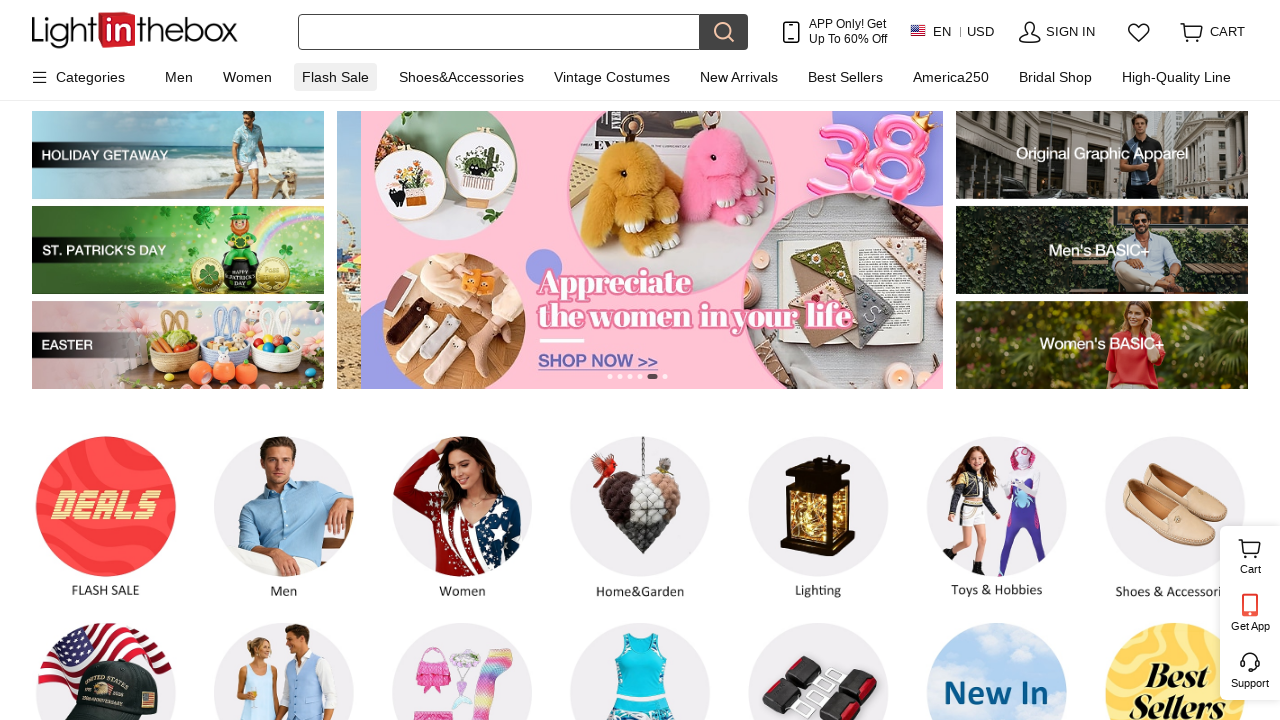

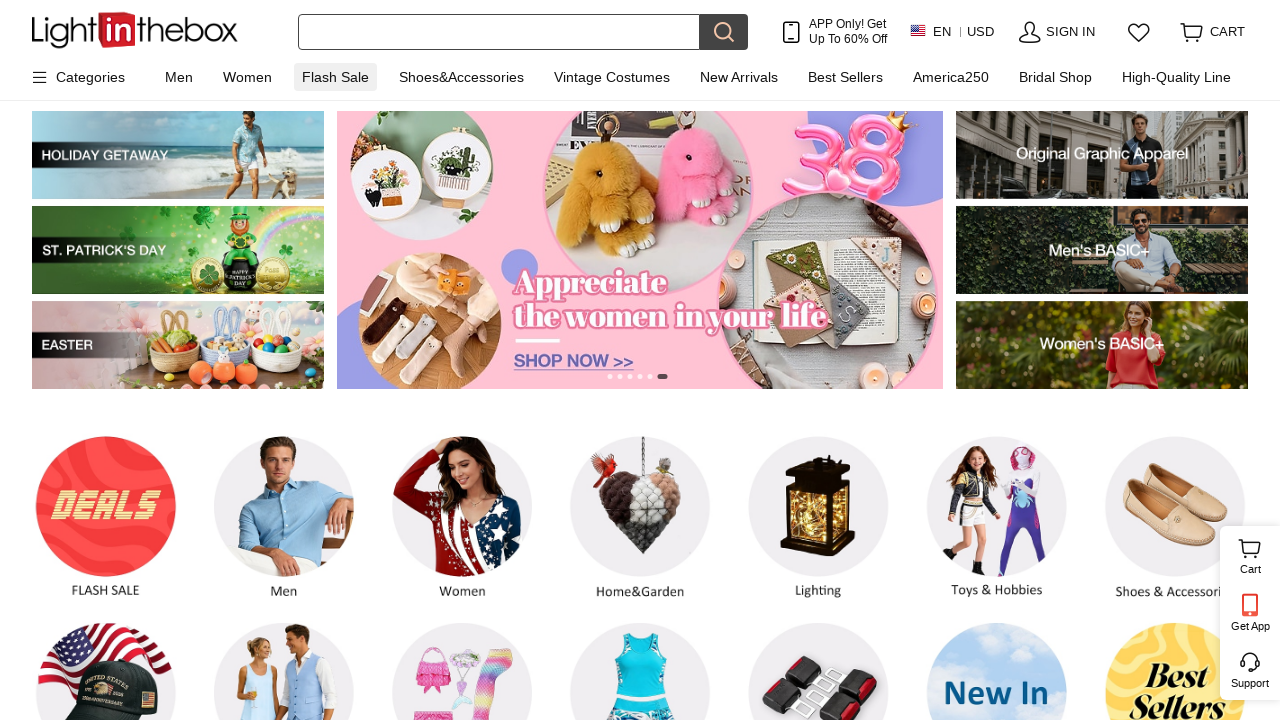